Tests element presence on DuckDuckGo homepage by waiting for the logo element to appear, verifying the page title, and clicking on the logo if it's visible.

Starting URL: https://duckduckgo.com/

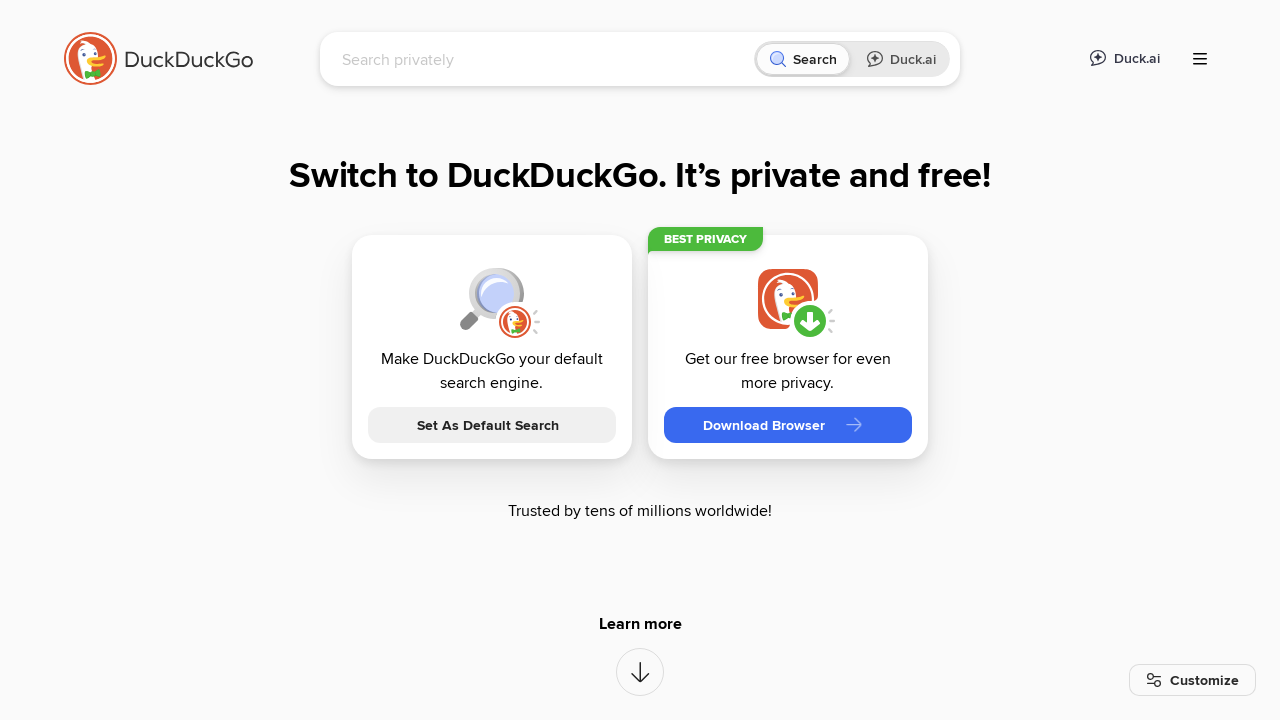

Waited for logo element (second img) to be present on DuckDuckGo homepage
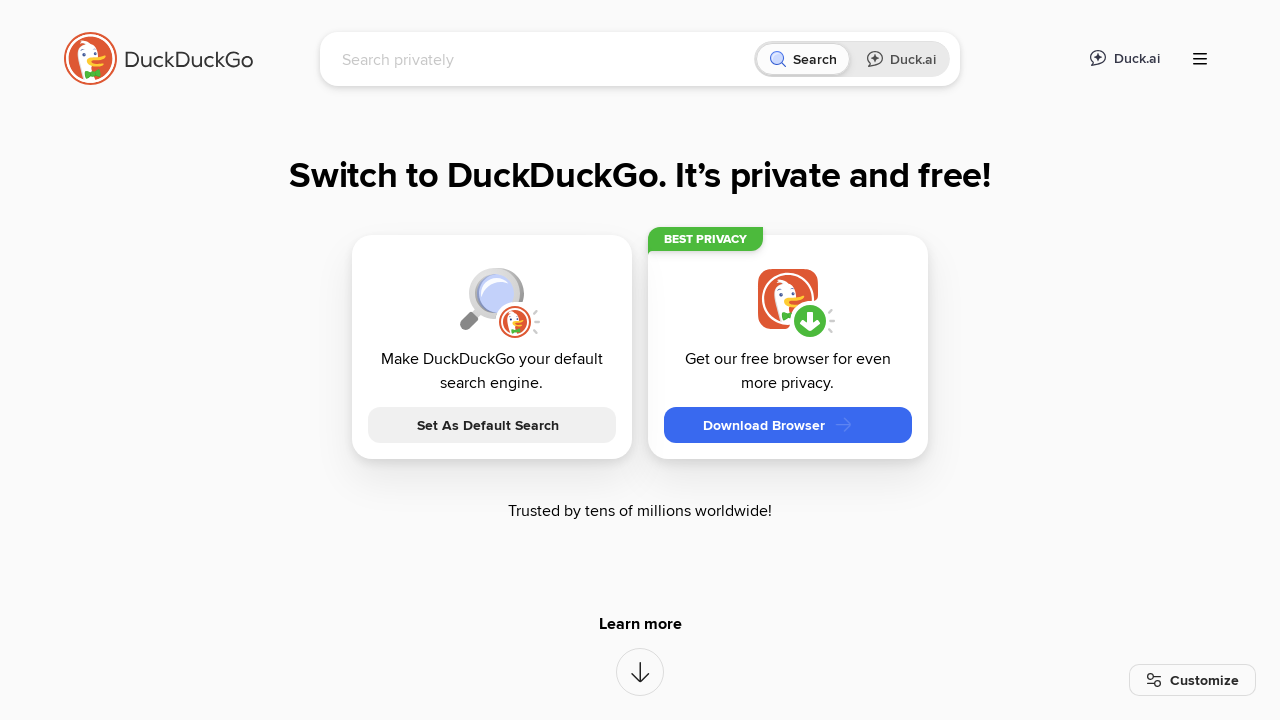

Retrieved page title: DuckDuckGo - Protection. Privacy. Peace of mind.
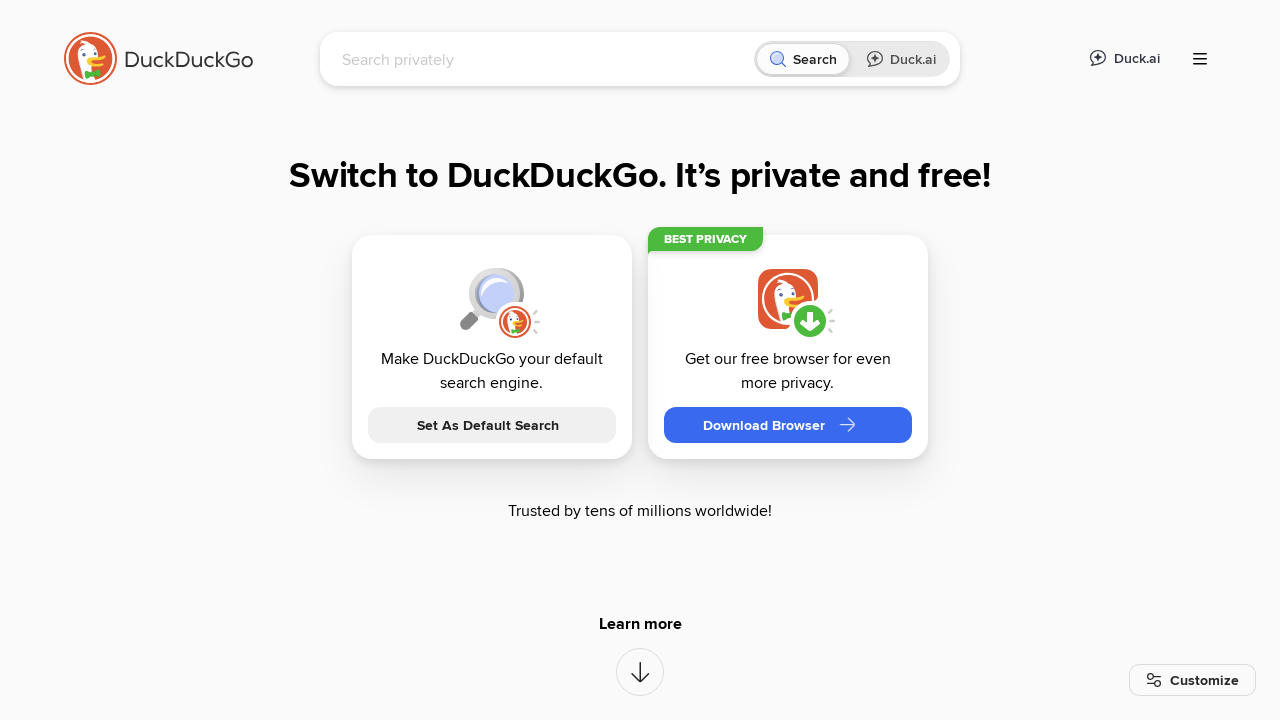

Verified logo element is visible
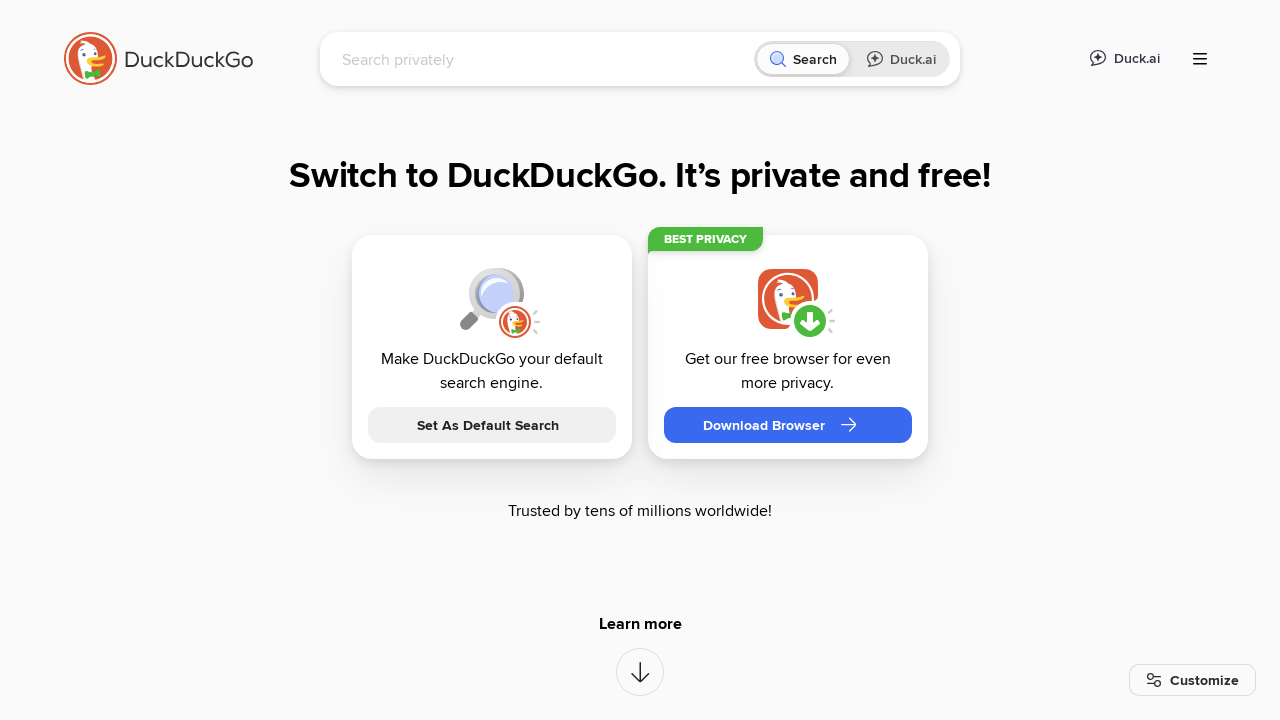

Clicked the DuckDuckGo logo
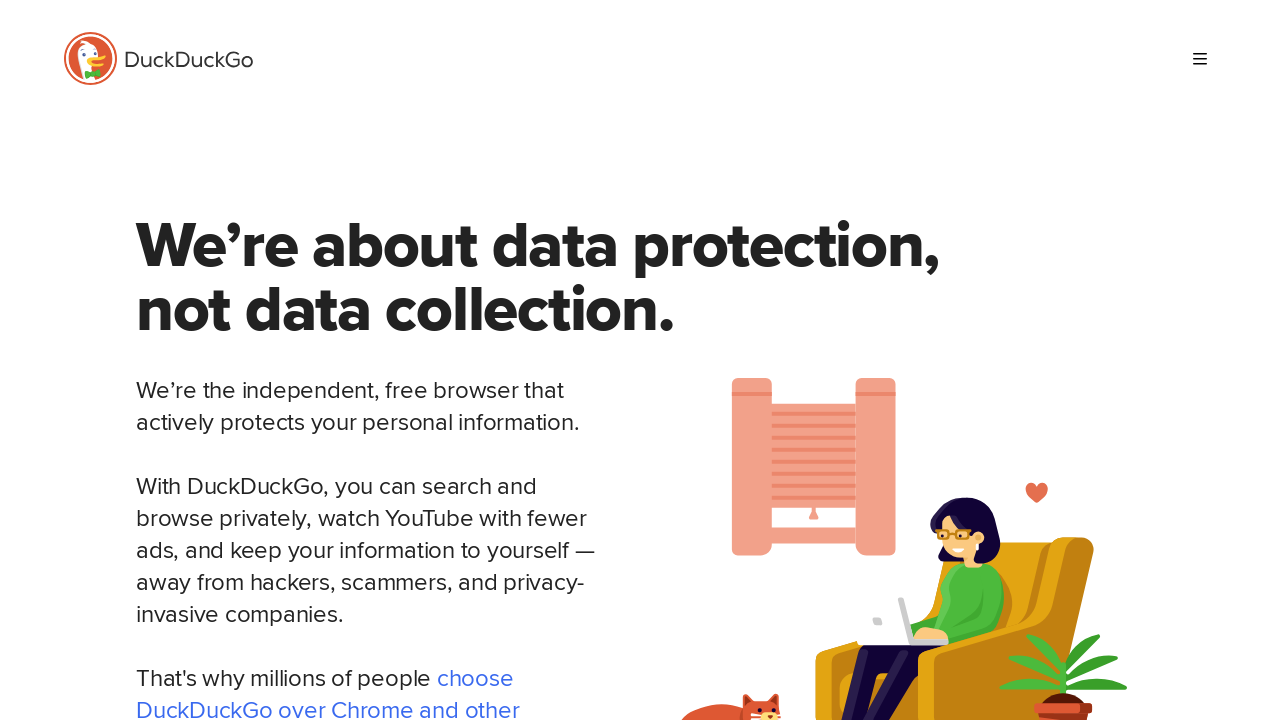

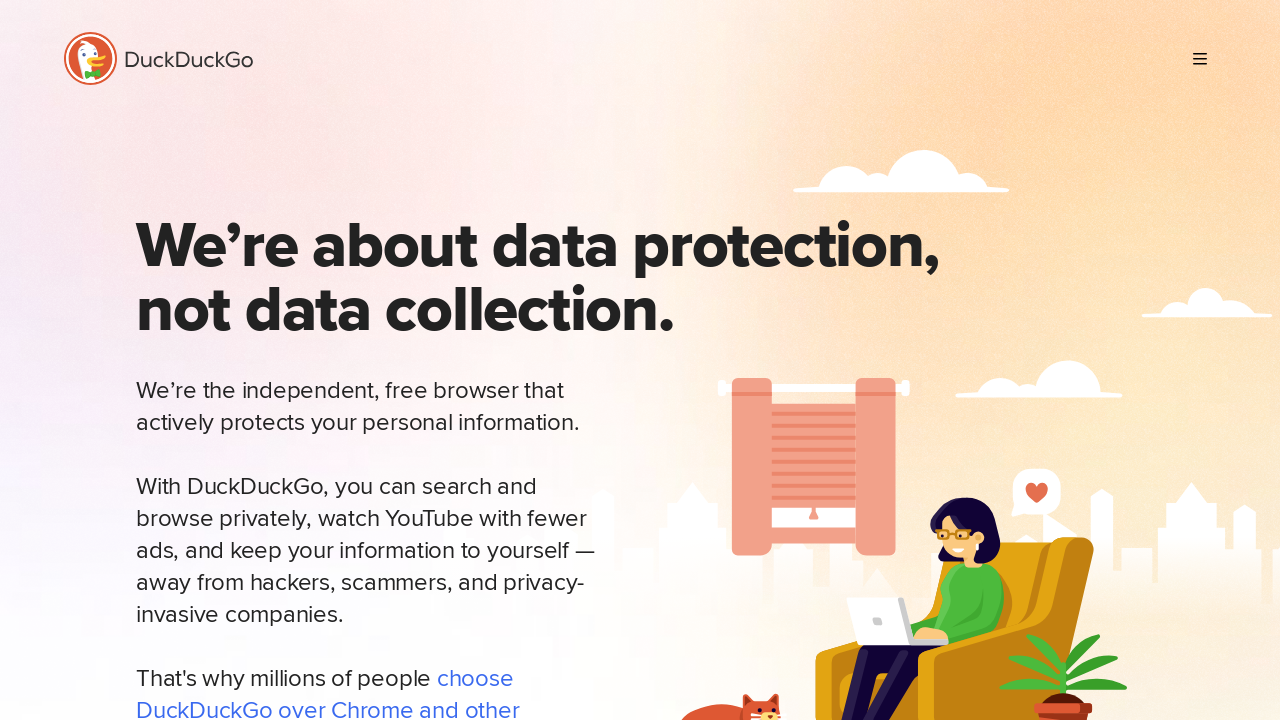